Tests multi-window handling by Shift+clicking on a "Terms of" link to open it in a new window, then iterating through all open windows.

Starting URL: https://developer.salesforce.com/signup

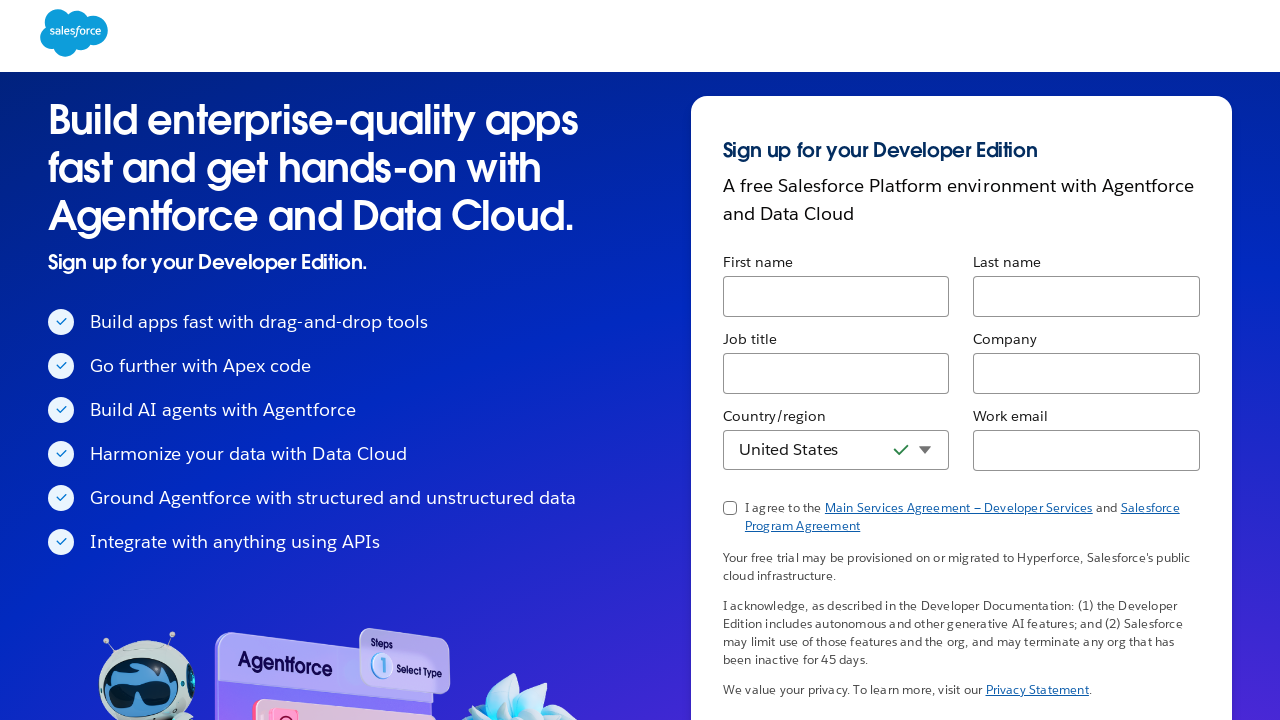

Pressed Shift key down to prepare for opening link in new window
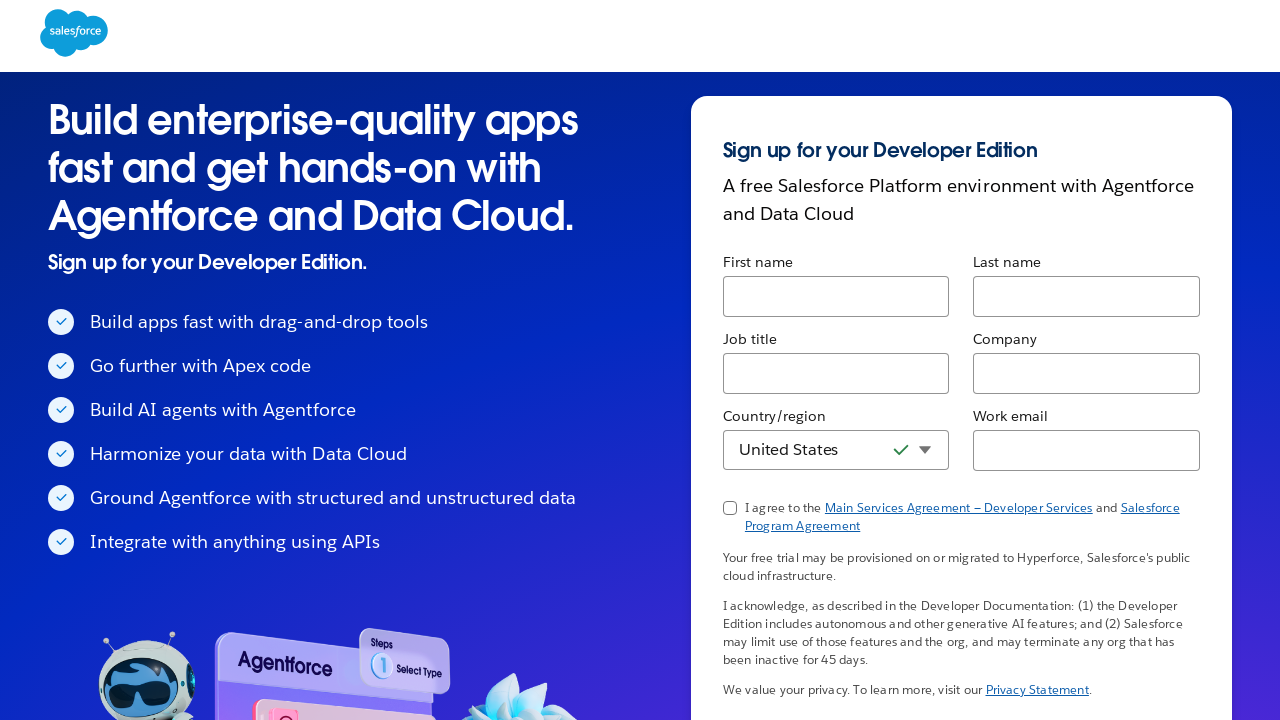

Shift+clicked on 'Terms of' link to open in new window at (1149, 578) on a:has-text('Terms of')
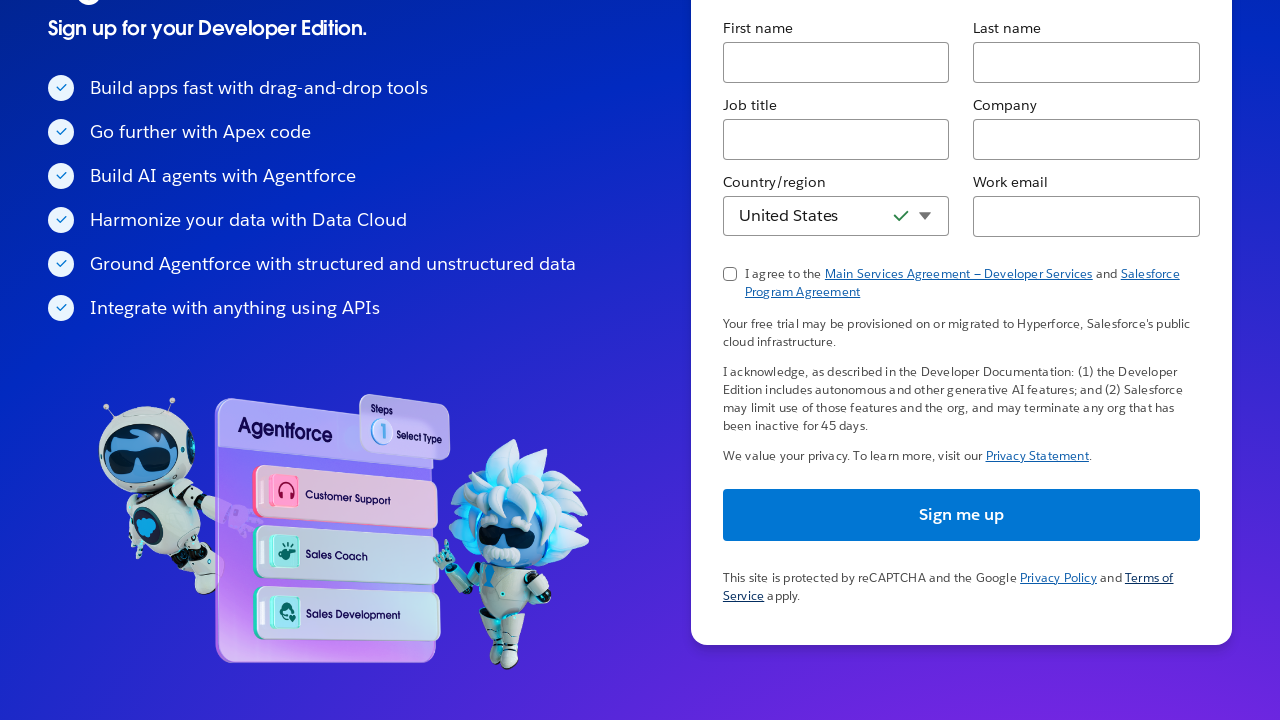

Released Shift key
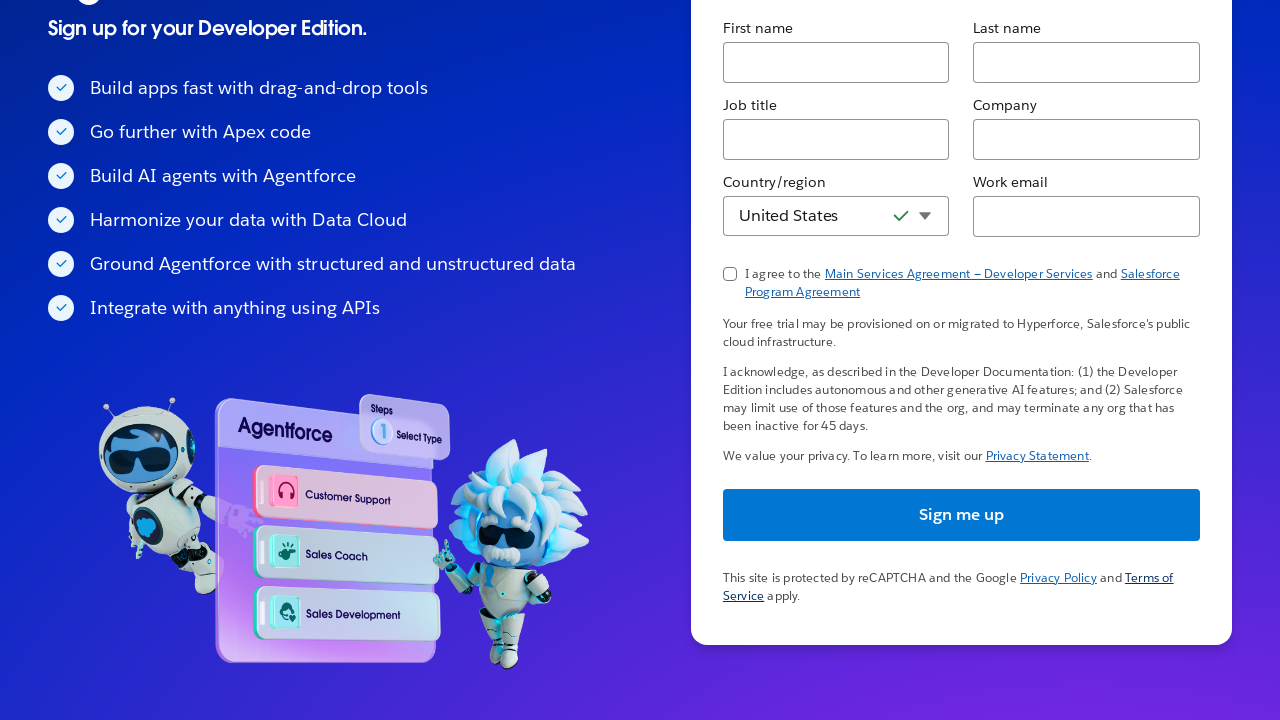

Waited 2 seconds for new window/tab to open
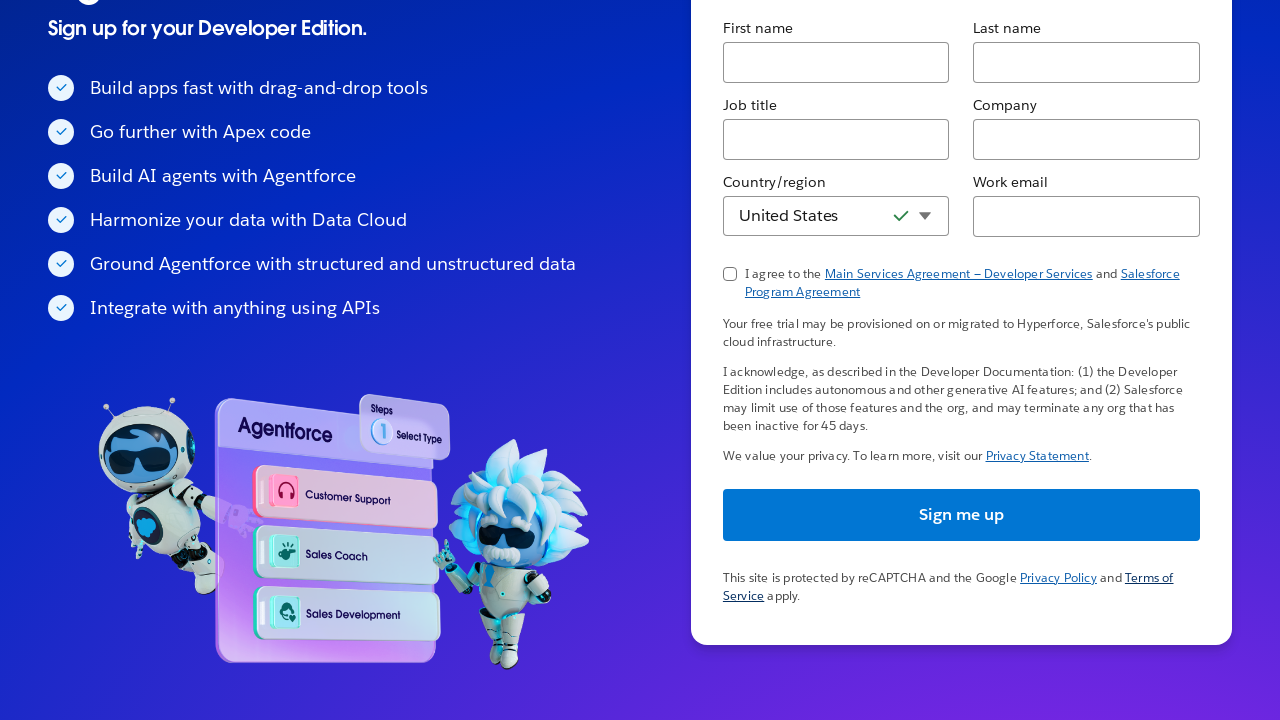

Retrieved all open pages/windows - total count: 2
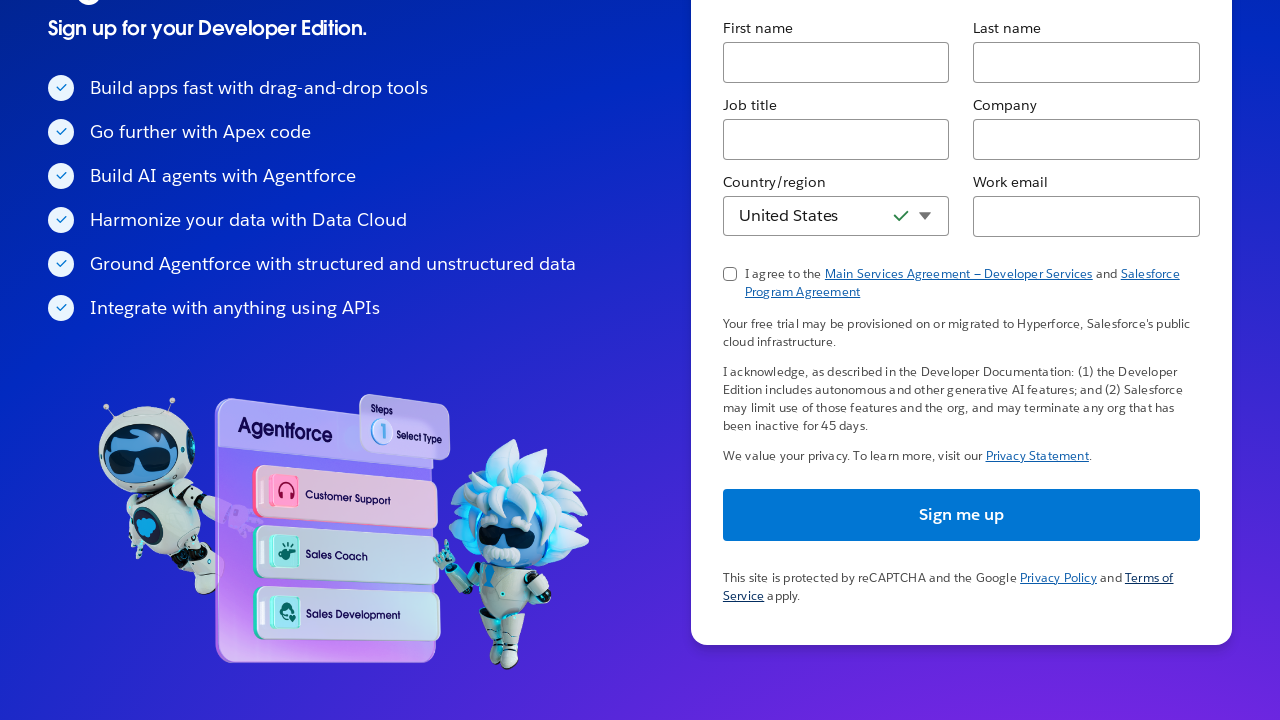

Brought page to front: Developer Edition with Agentforce and Data Cloud | Salesforce
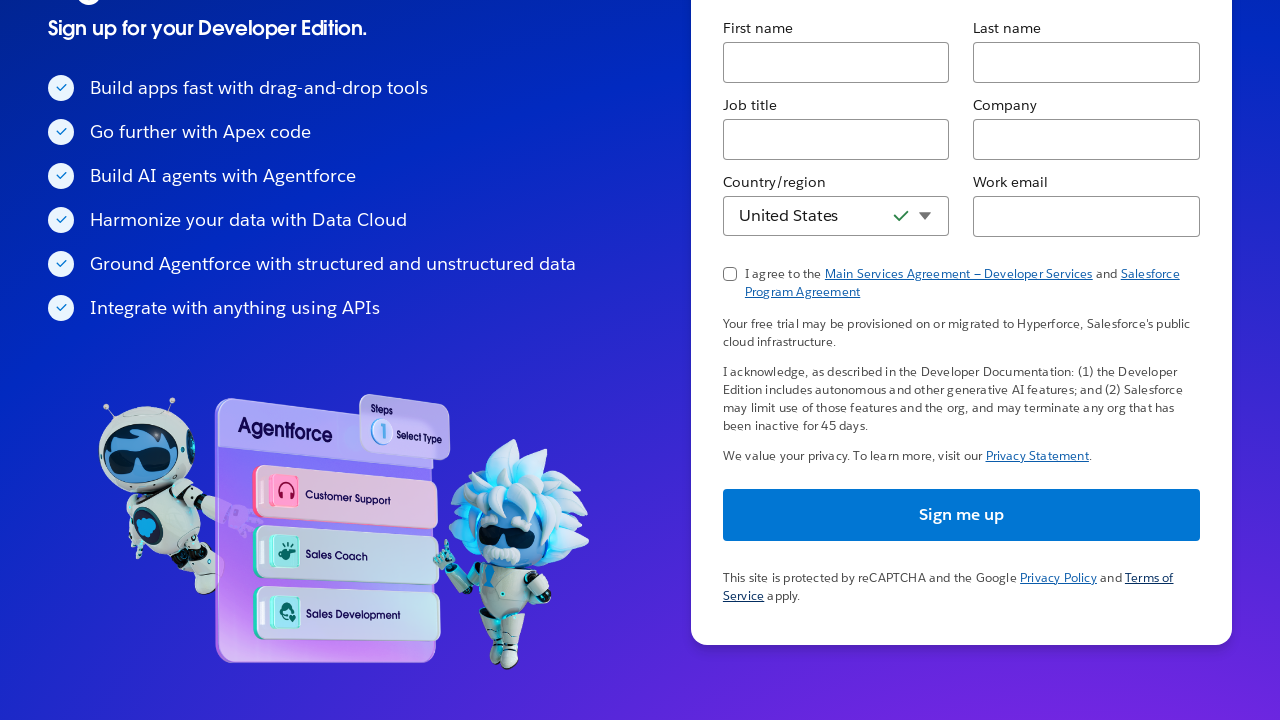

Brought page to front: Google Terms of Service – Privacy & Terms – Google
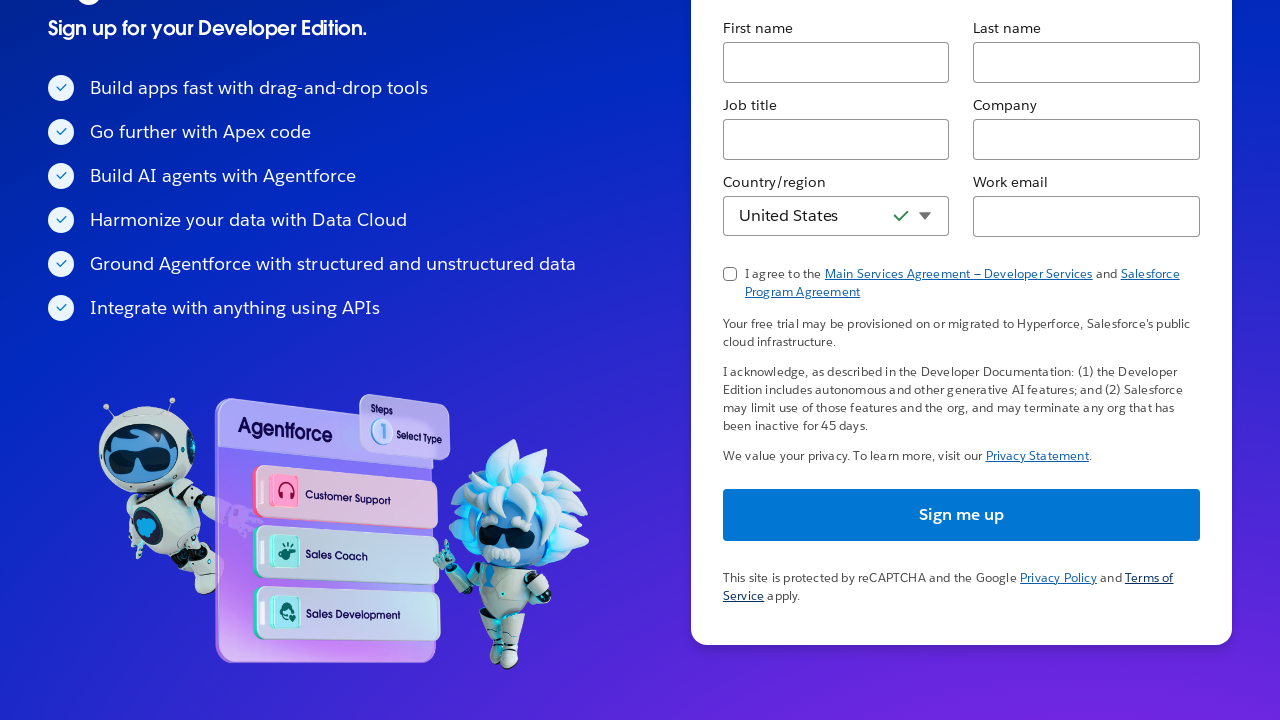

Waited 2 seconds before closing
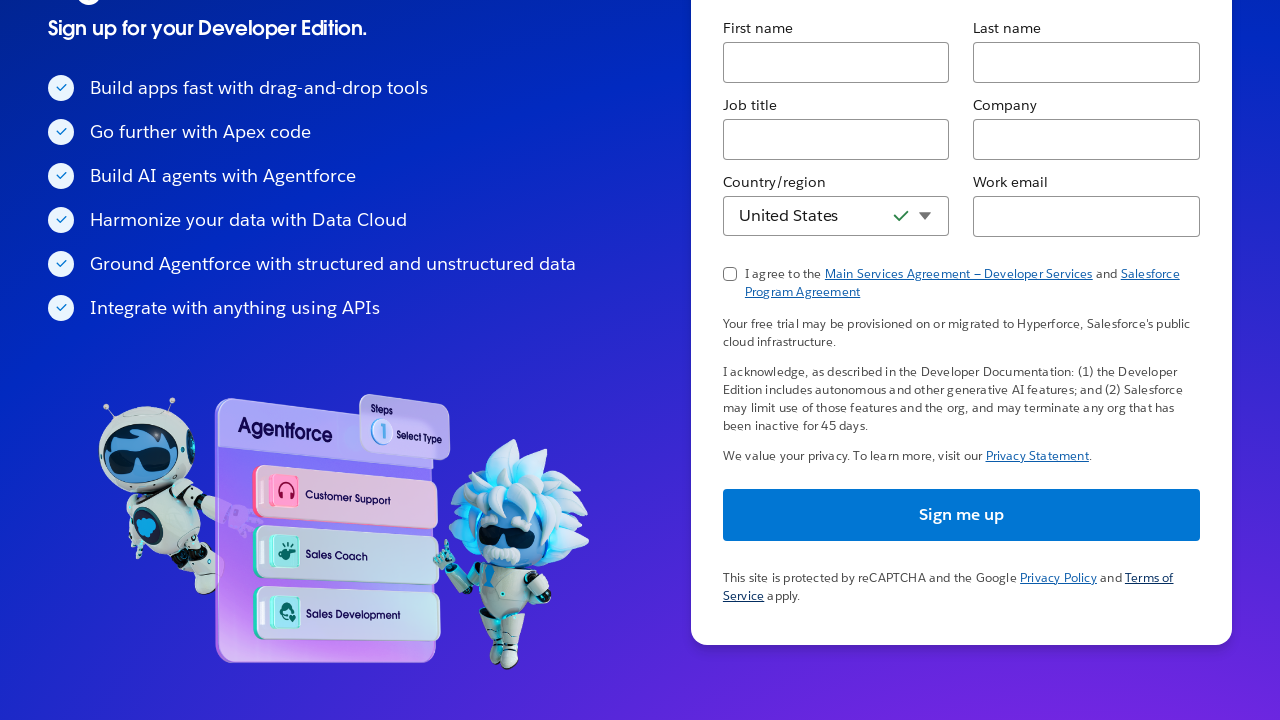

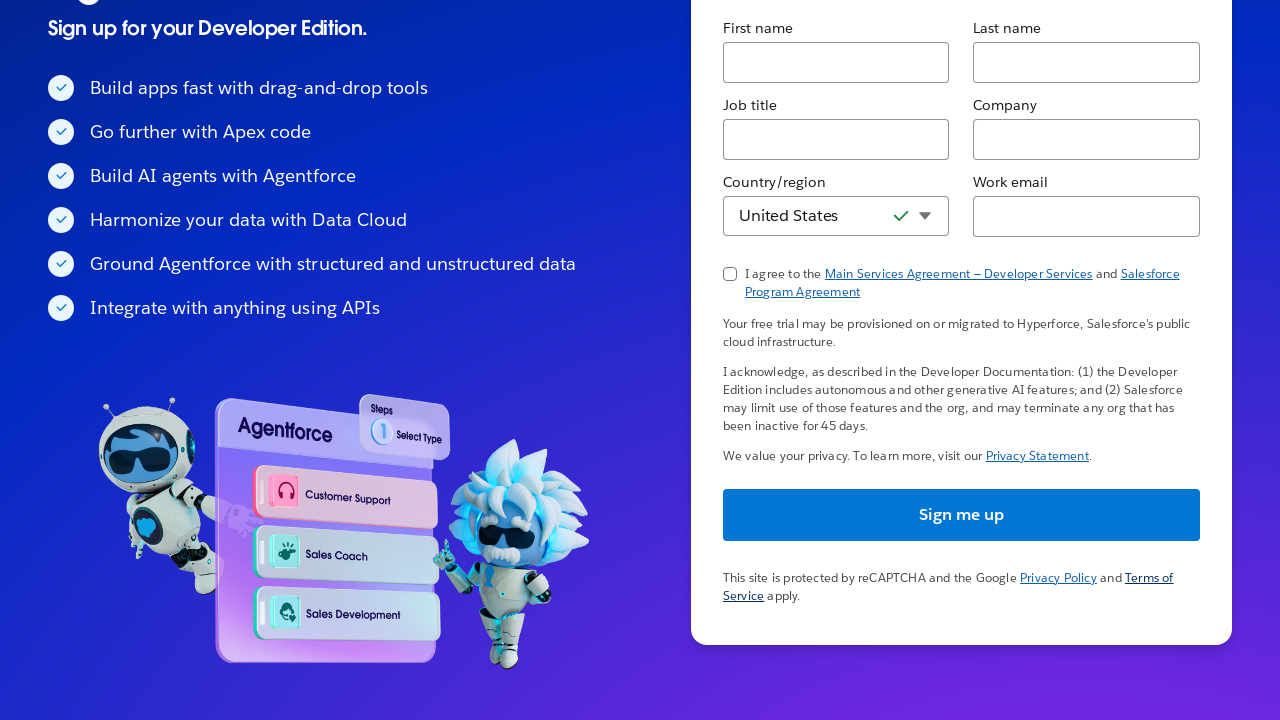